Tests tooltip functionality by hovering over an age input field inside an iframe and reading the tooltip content

Starting URL: https://jqueryui.com/tooltip/

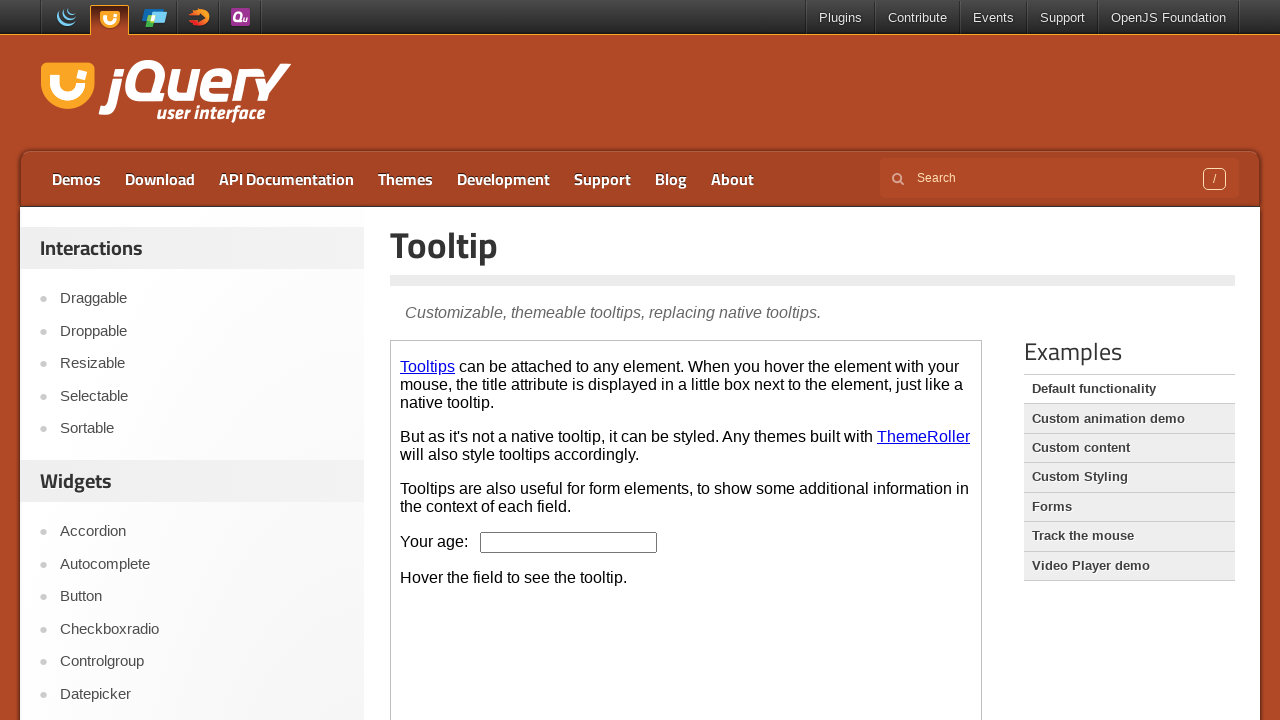

Located the demo iframe containing tooltip functionality
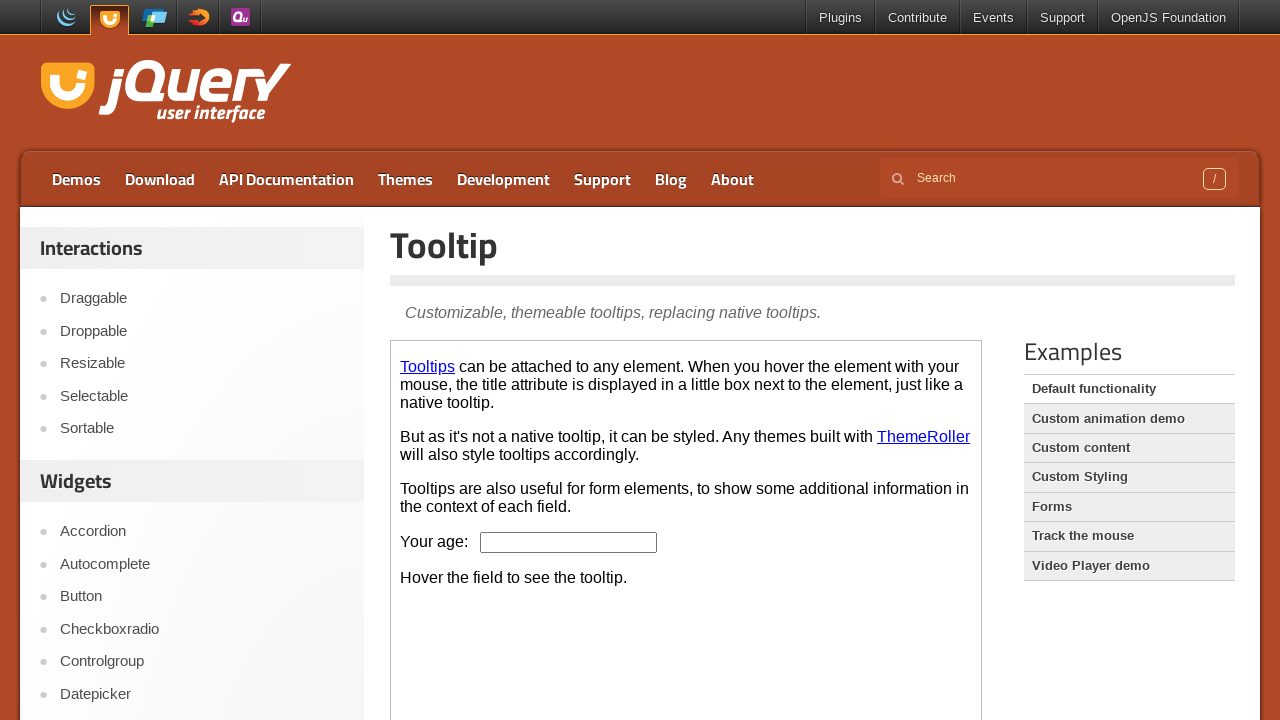

Located the age input field in the iframe
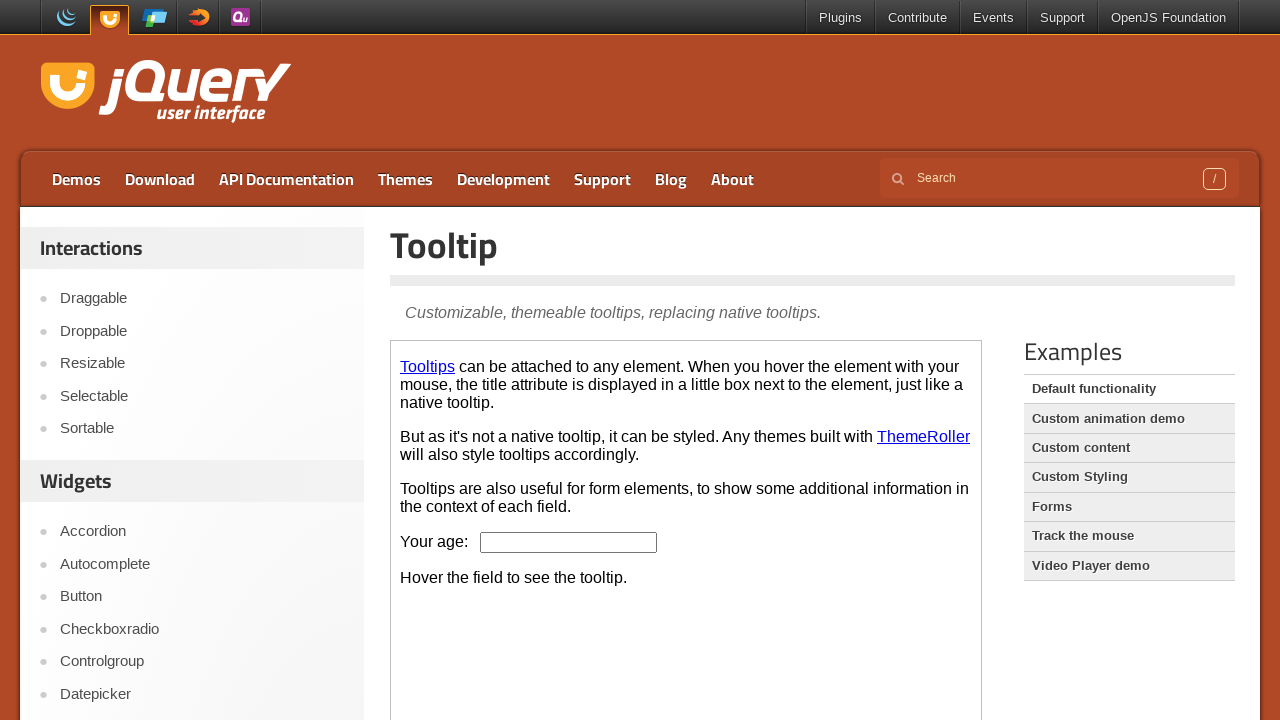

Hovered over age input field to trigger tooltip at (569, 542) on .demo-frame >> internal:control=enter-frame >> #age
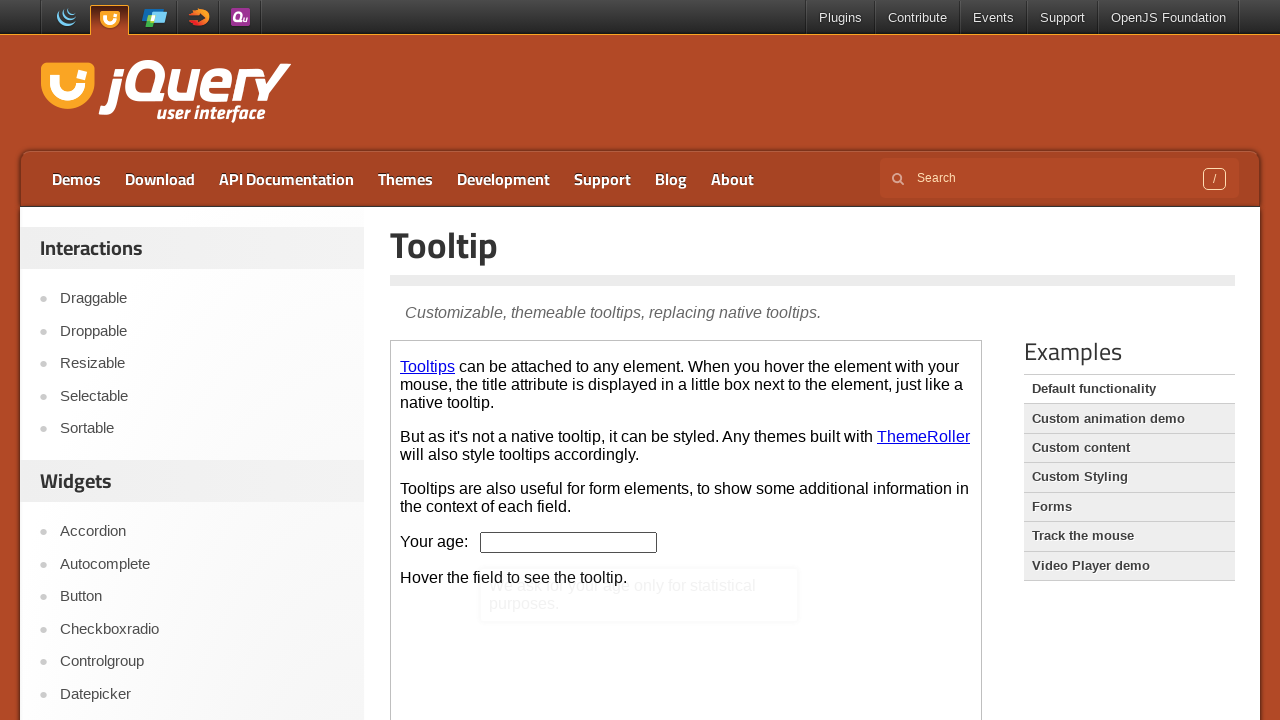

Located the tooltip content element
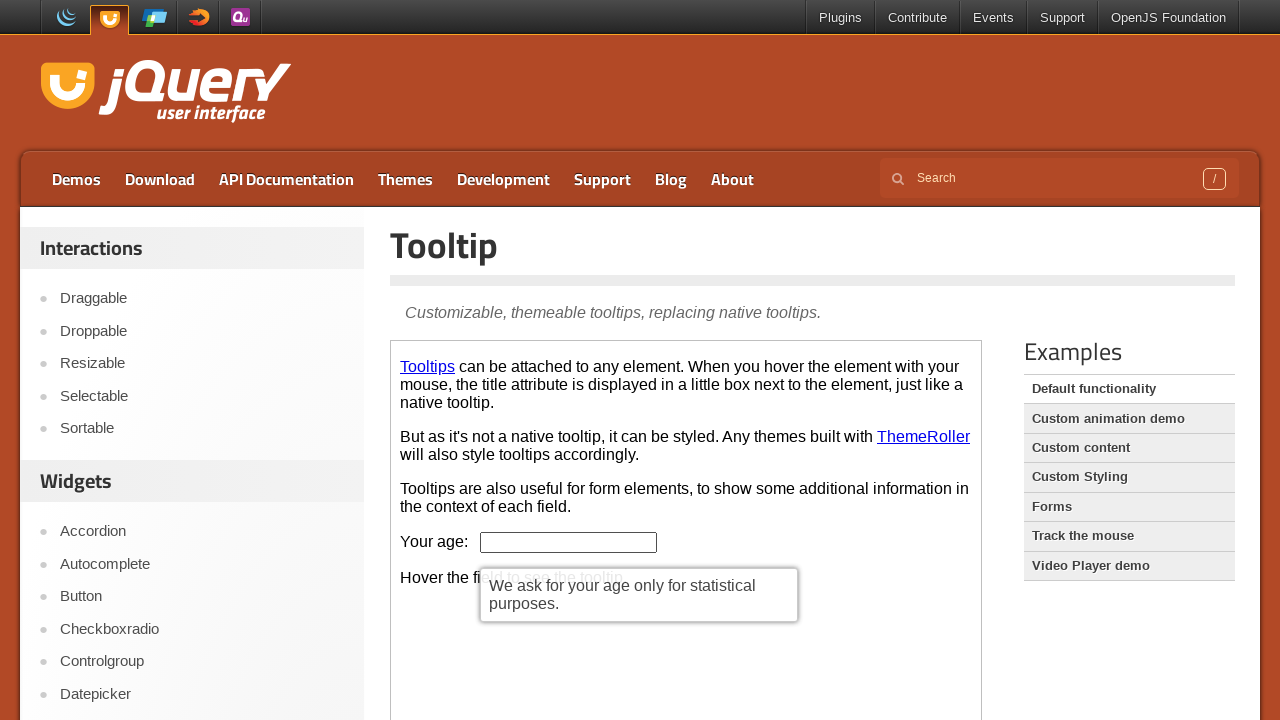

Retrieved tooltip text: We ask for your age only for statistical purposes.
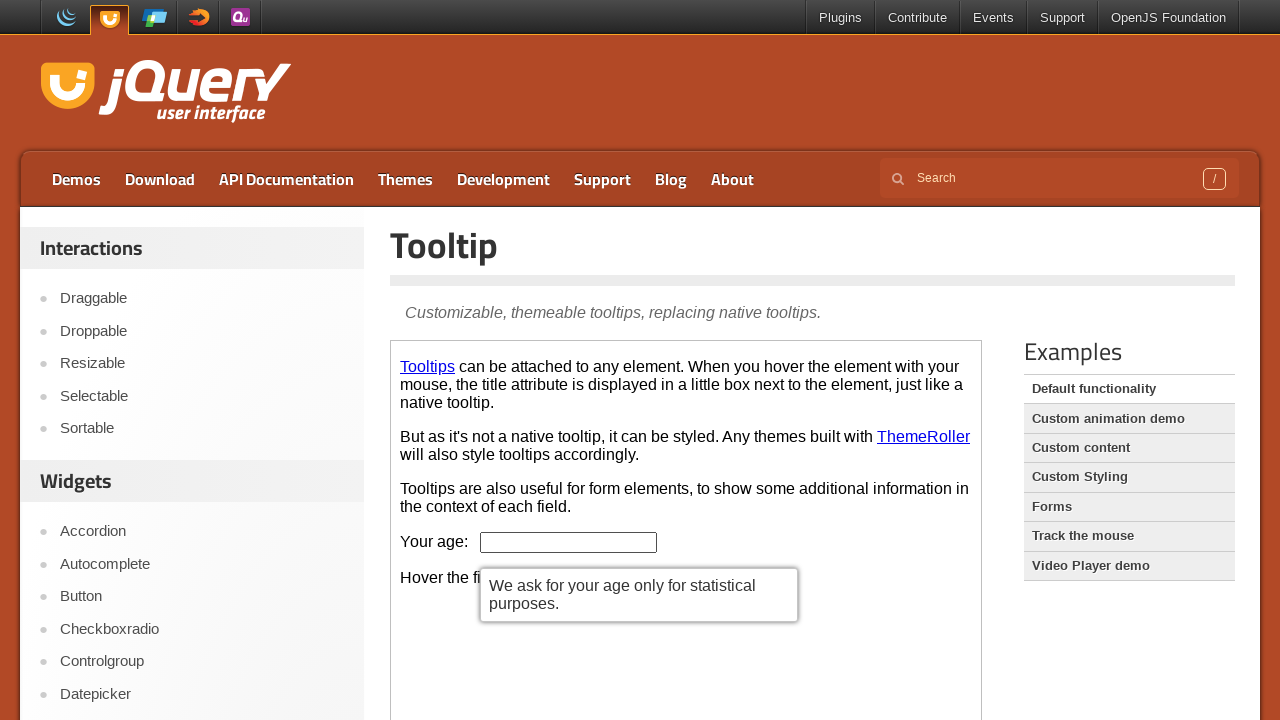

Printed tooltip content to console
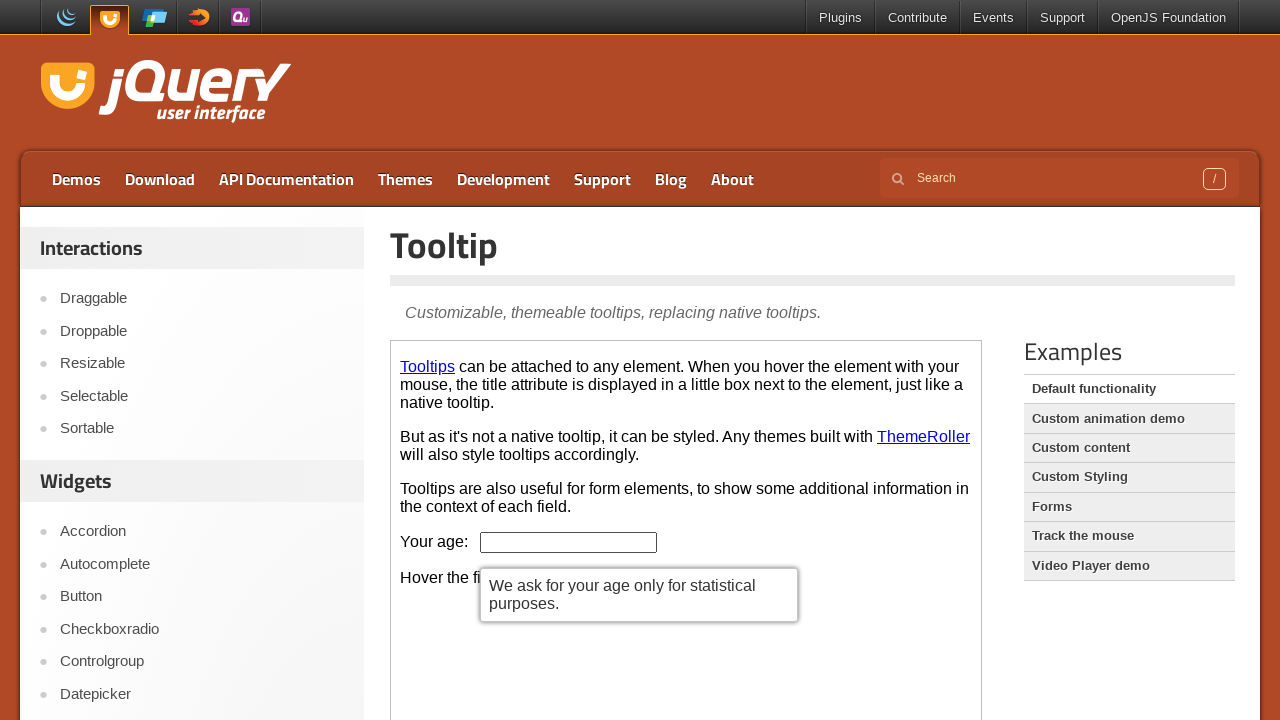

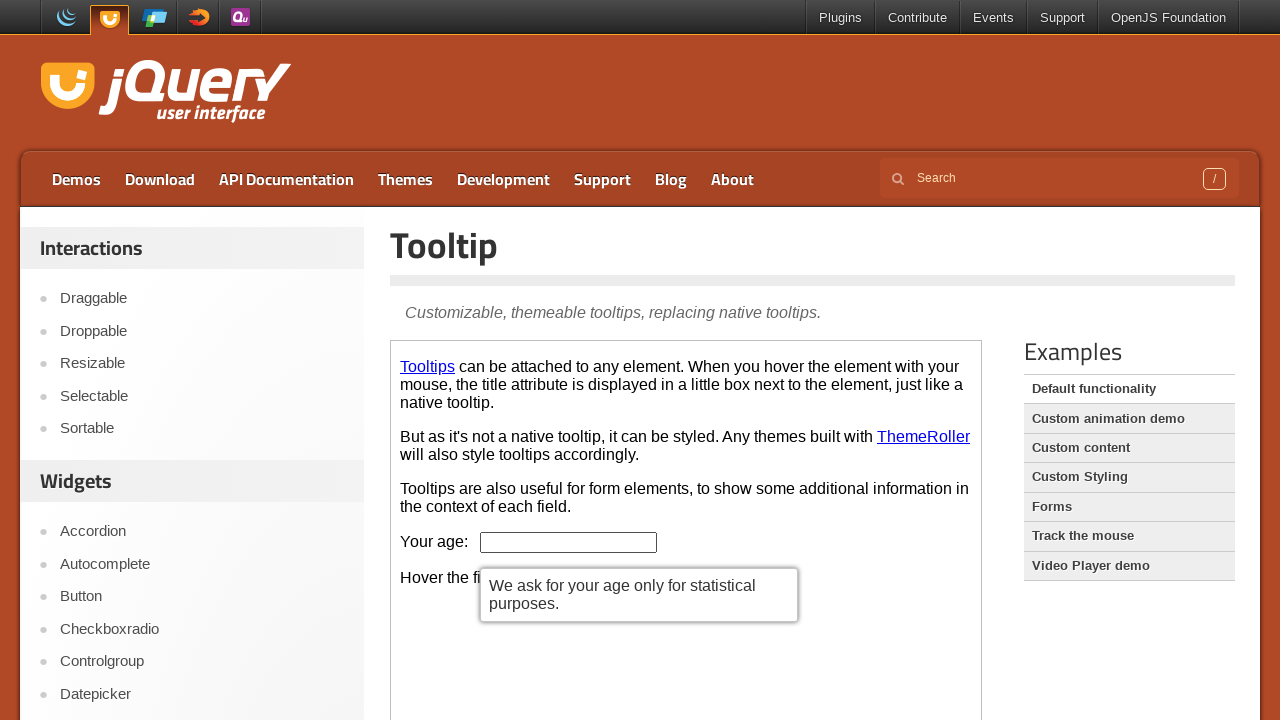